Types "Hello World!!!" into an enabled text field and verifies the input value

Starting URL: https://antoniotrindade.com.br/treinoautomacao/elementsweb.html

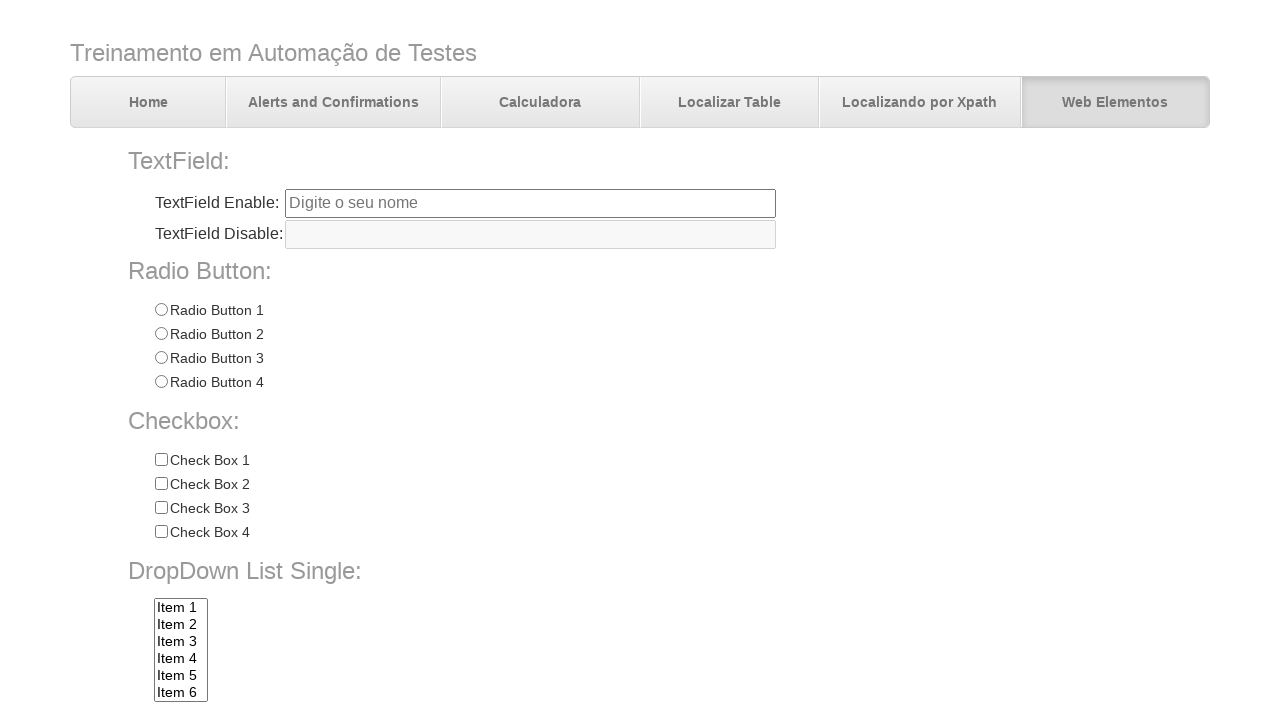

Navigated to elements web page
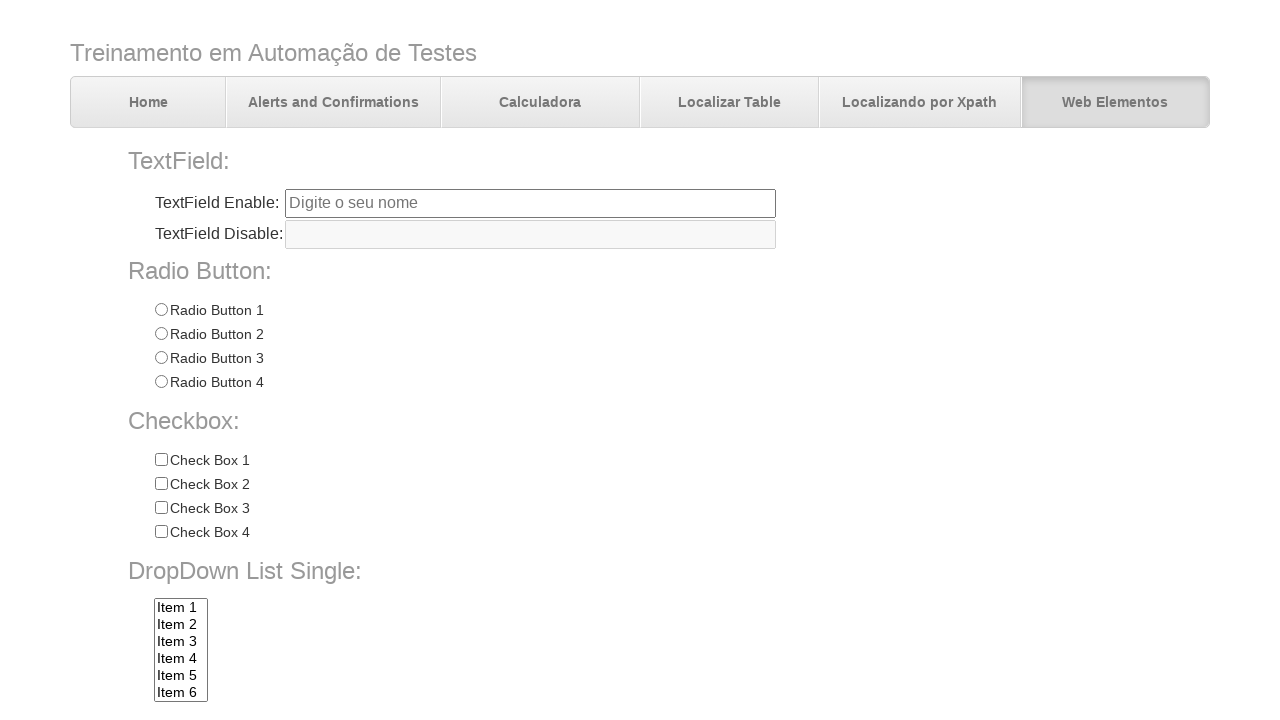

Typed 'Hello World!!!' into the text field on input[name='txtbox1']
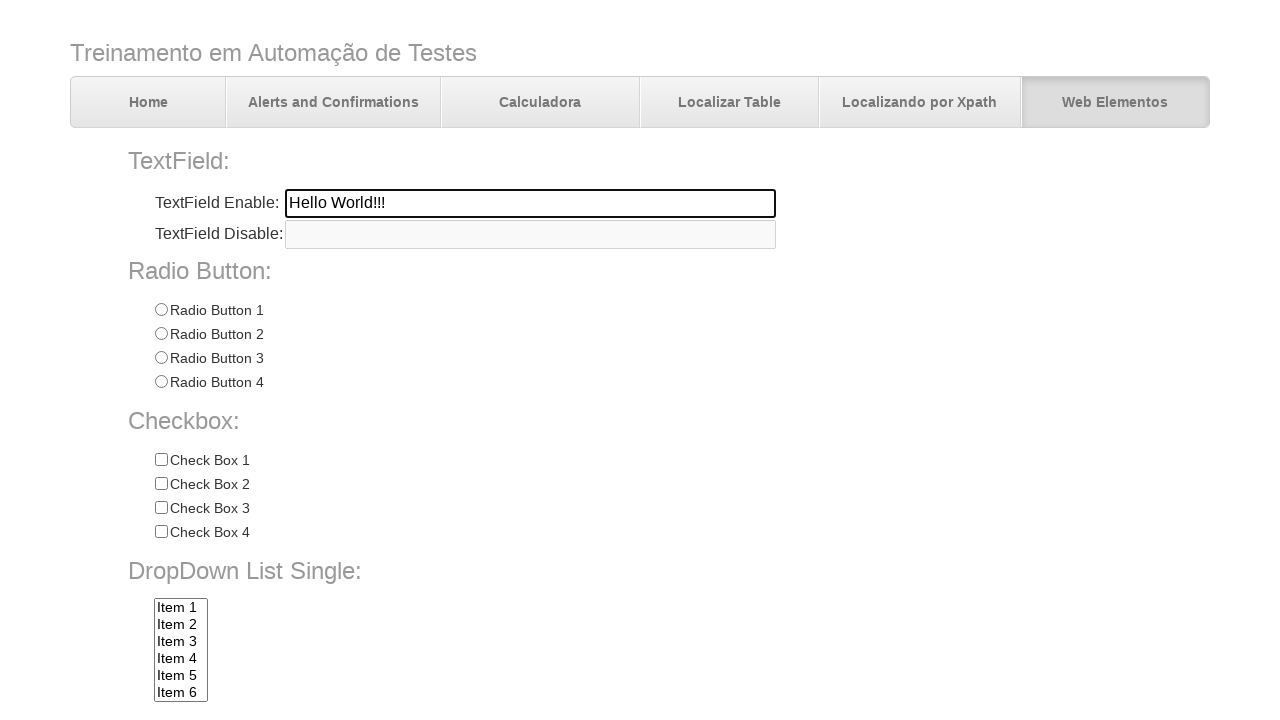

Verified that the input value equals 'Hello World!!!'
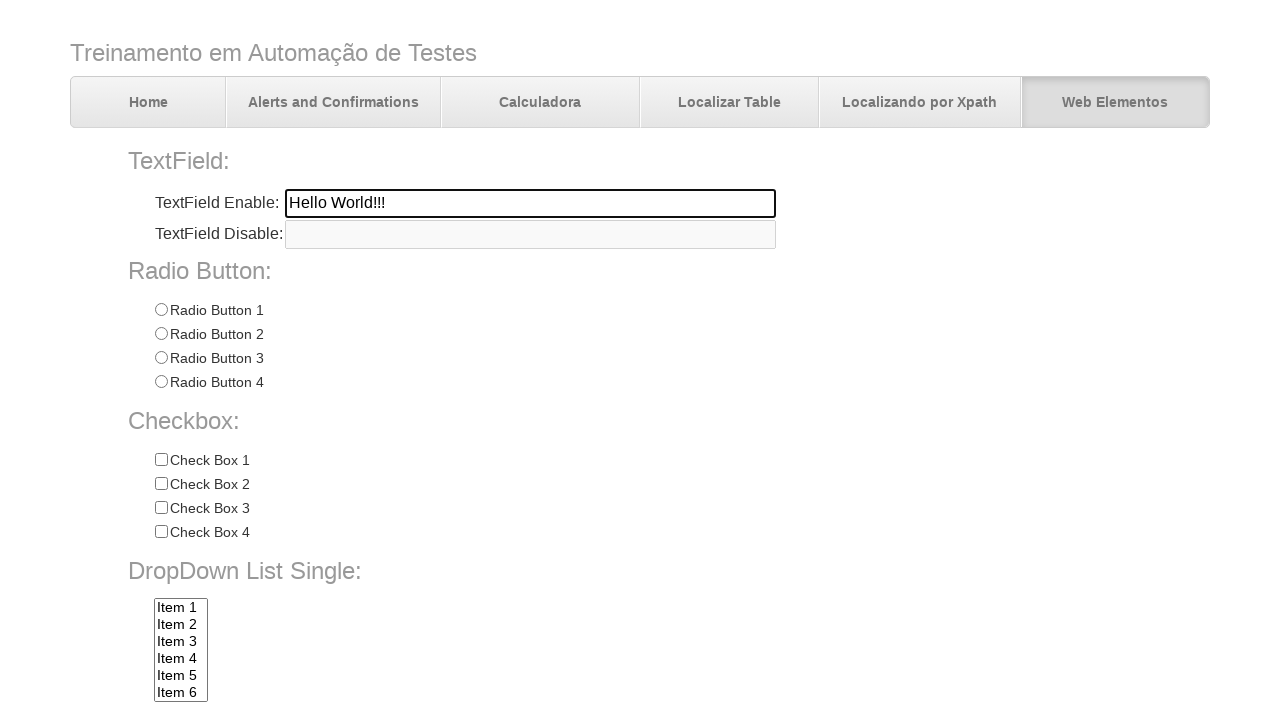

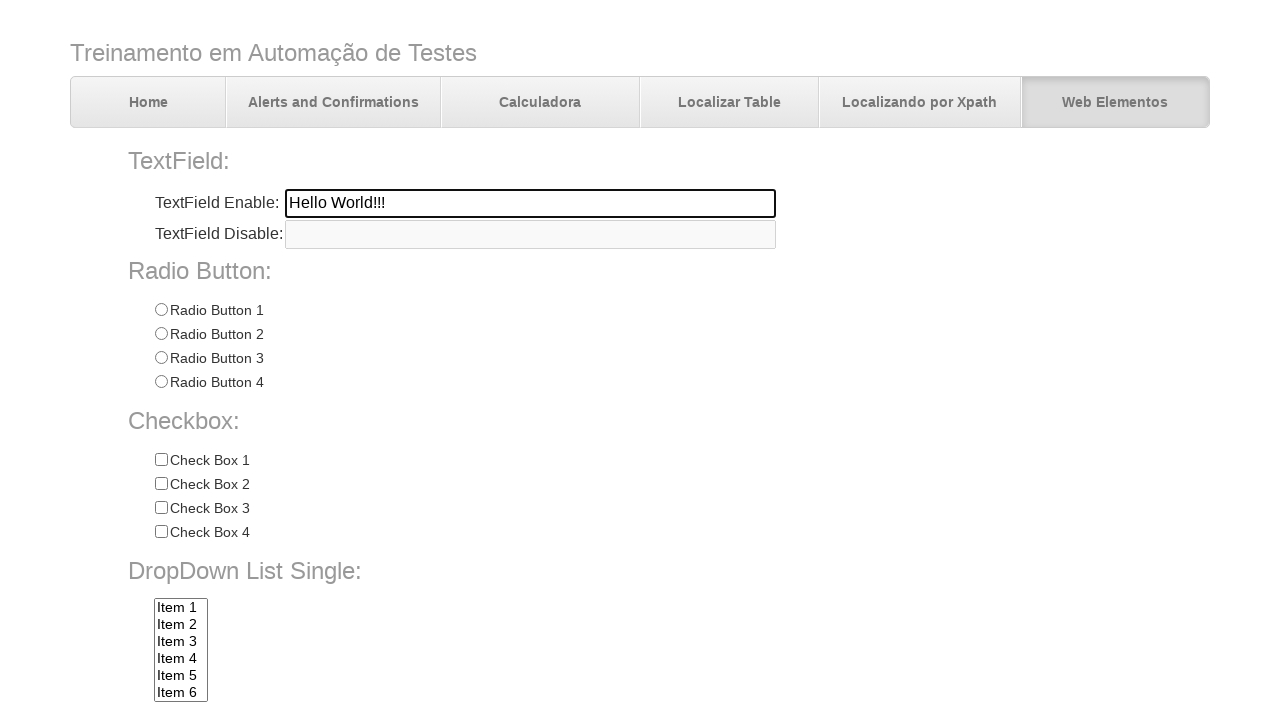